Waits for a price element to display $100, then books and solves a mathematical problem by calculating the logarithm of a trigonometric expression

Starting URL: http://suninjuly.github.io/explicit_wait2.html

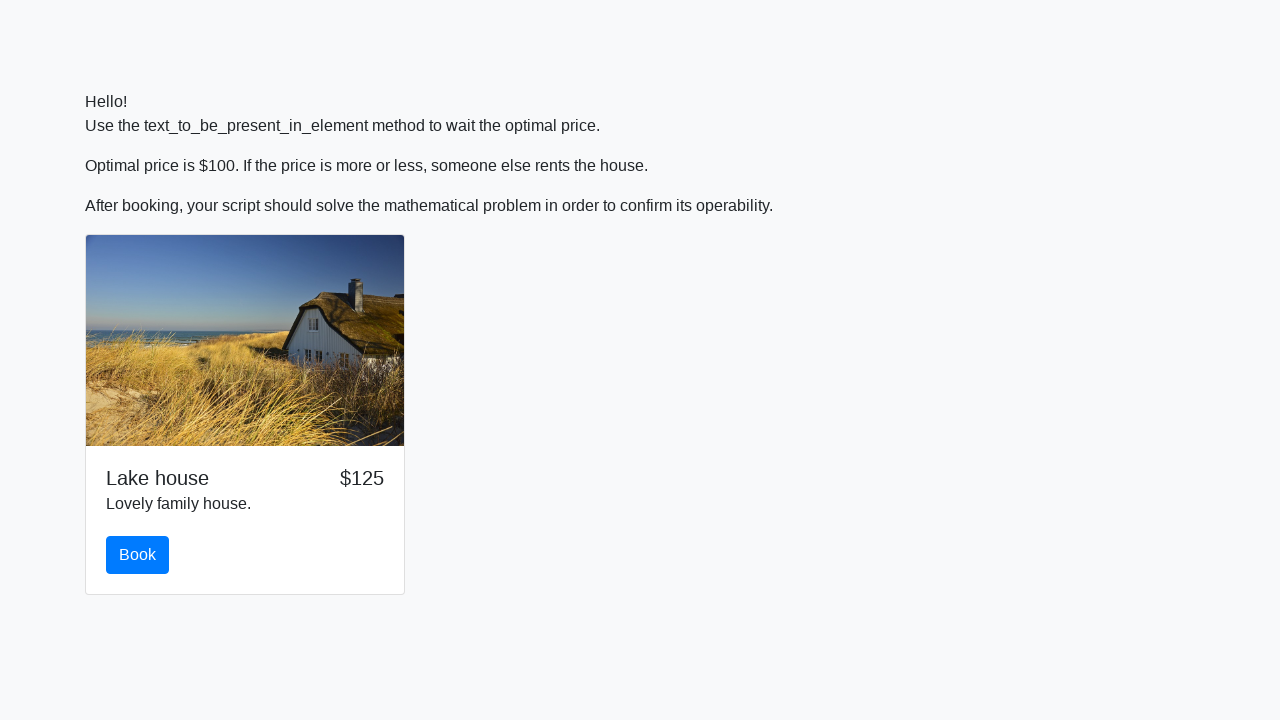

Waited for price element to display $100
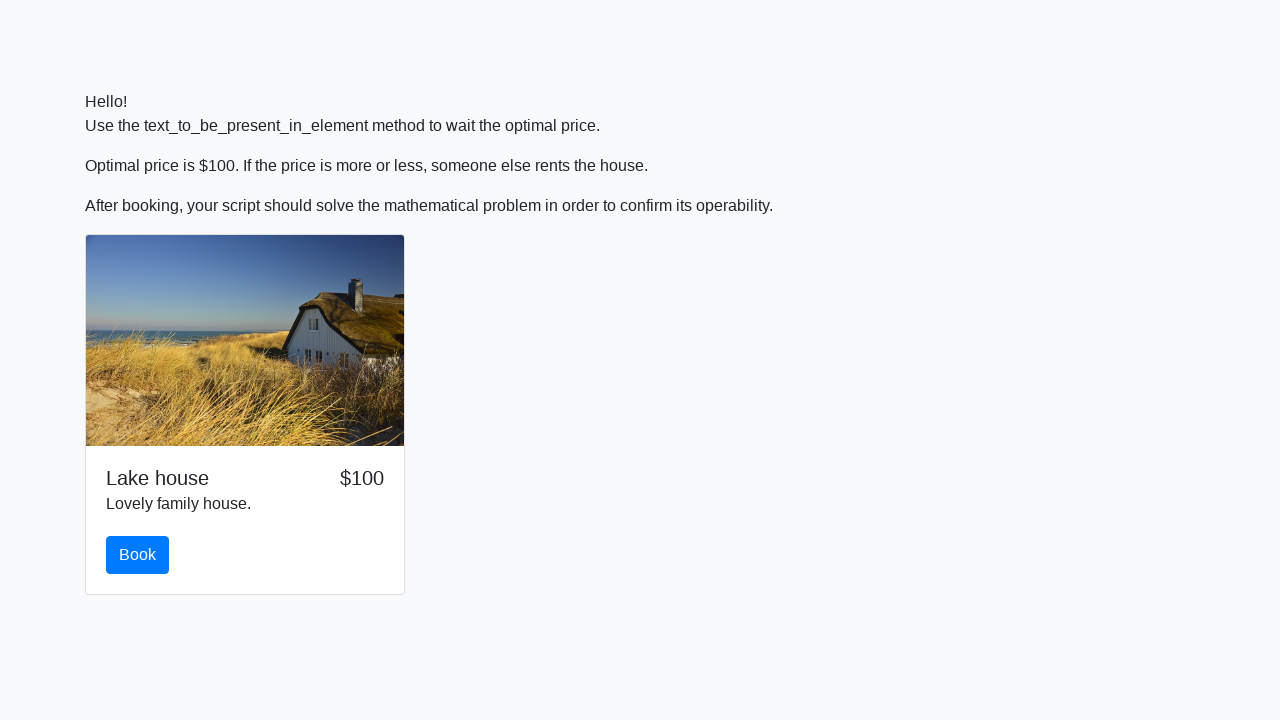

Clicked the book button at (138, 555) on #book
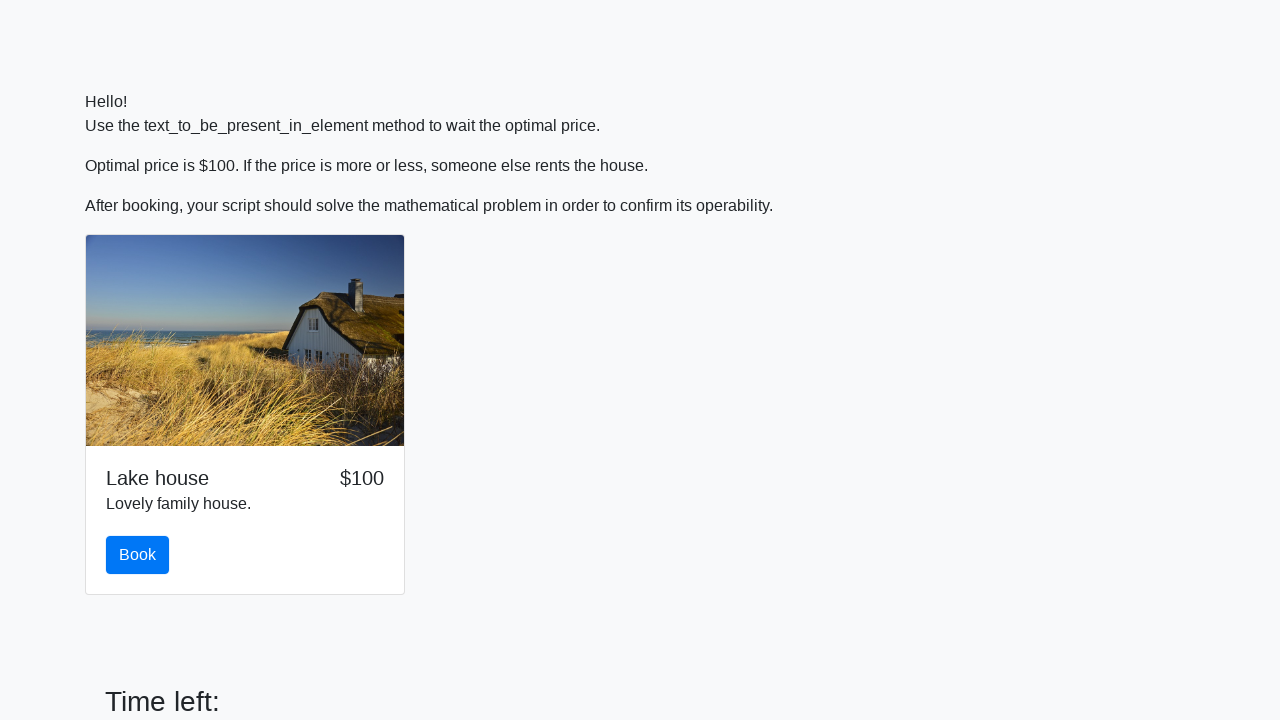

Retrieved the input value for calculation
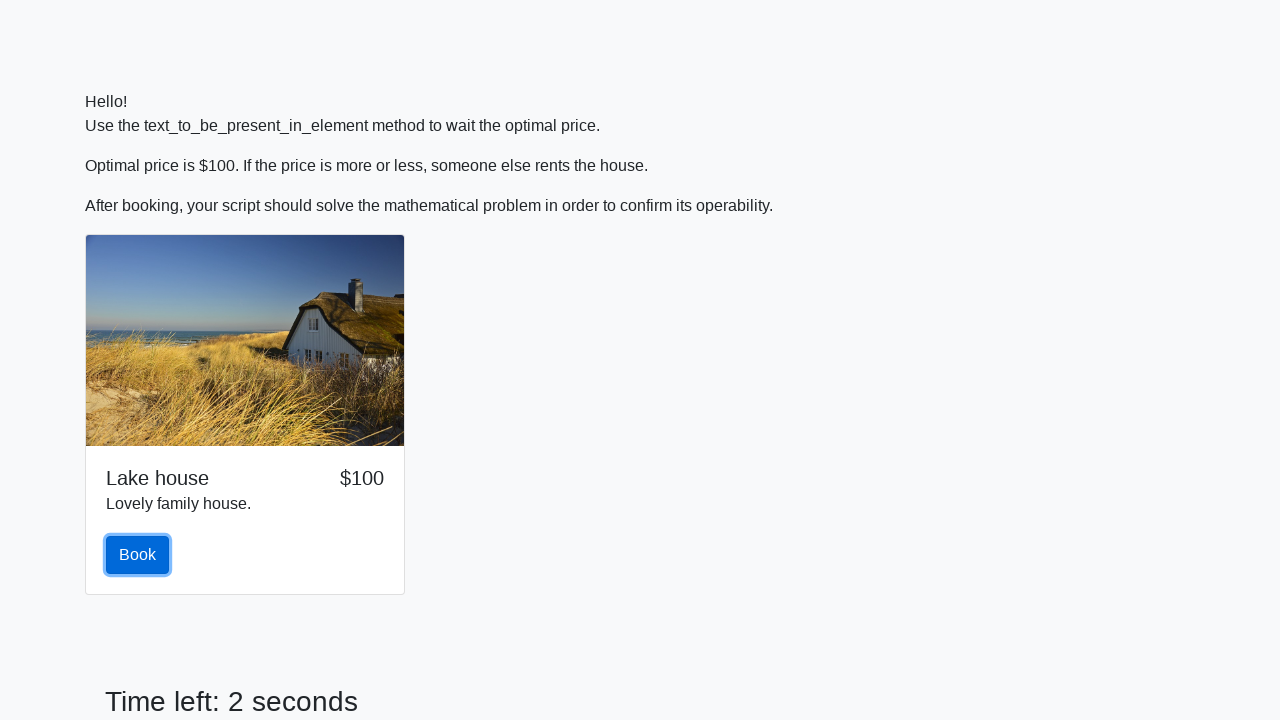

Filled answer field with calculated logarithm of trigonometric expression on #answer
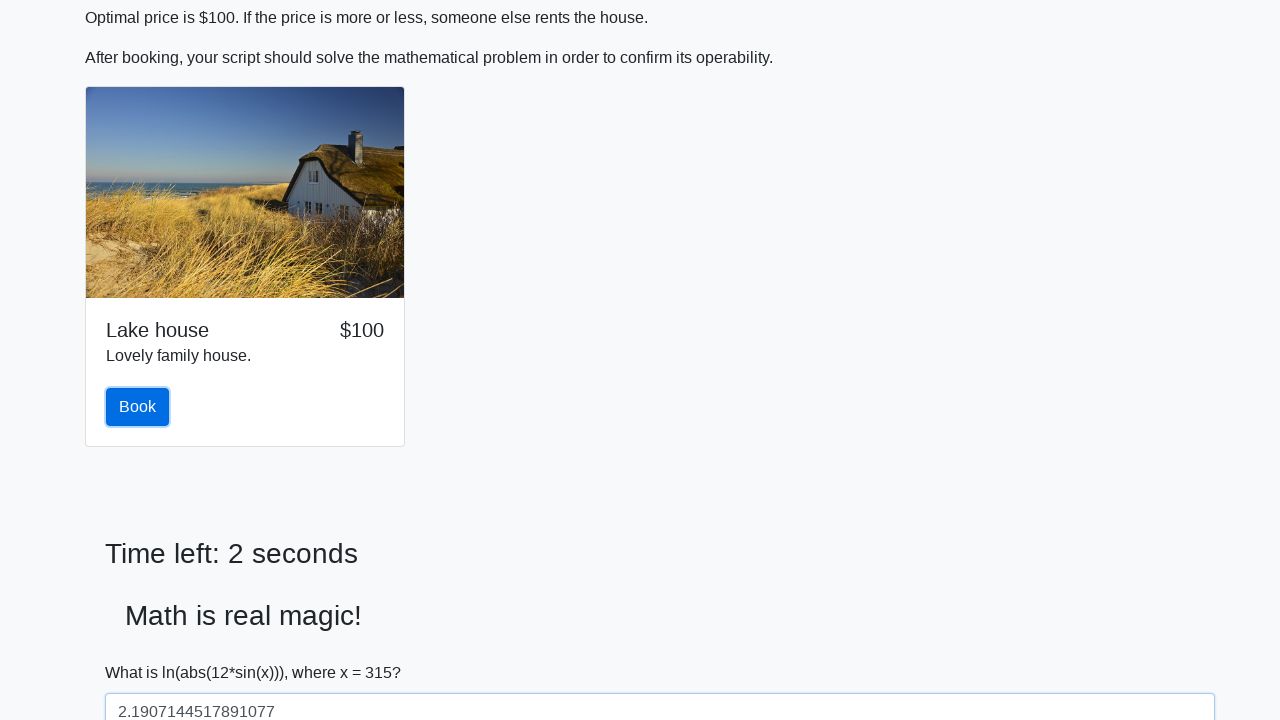

Clicked the solve button to submit answer at (143, 651) on #solve
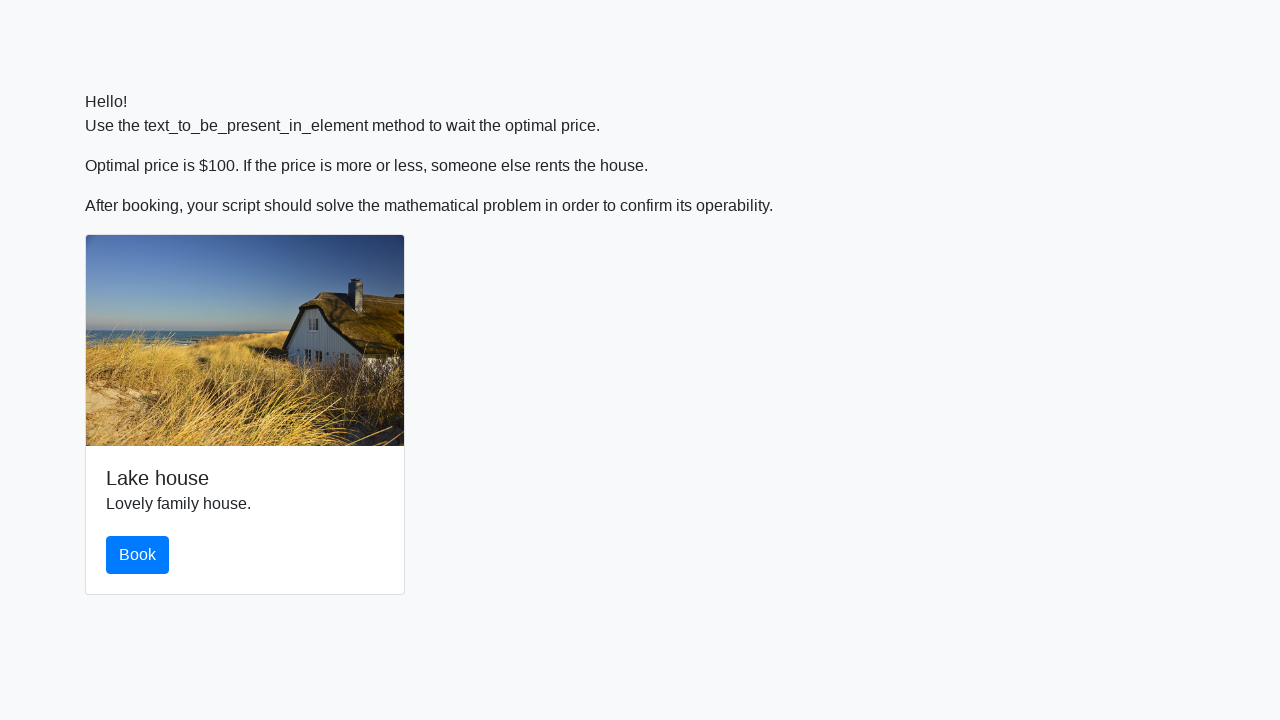

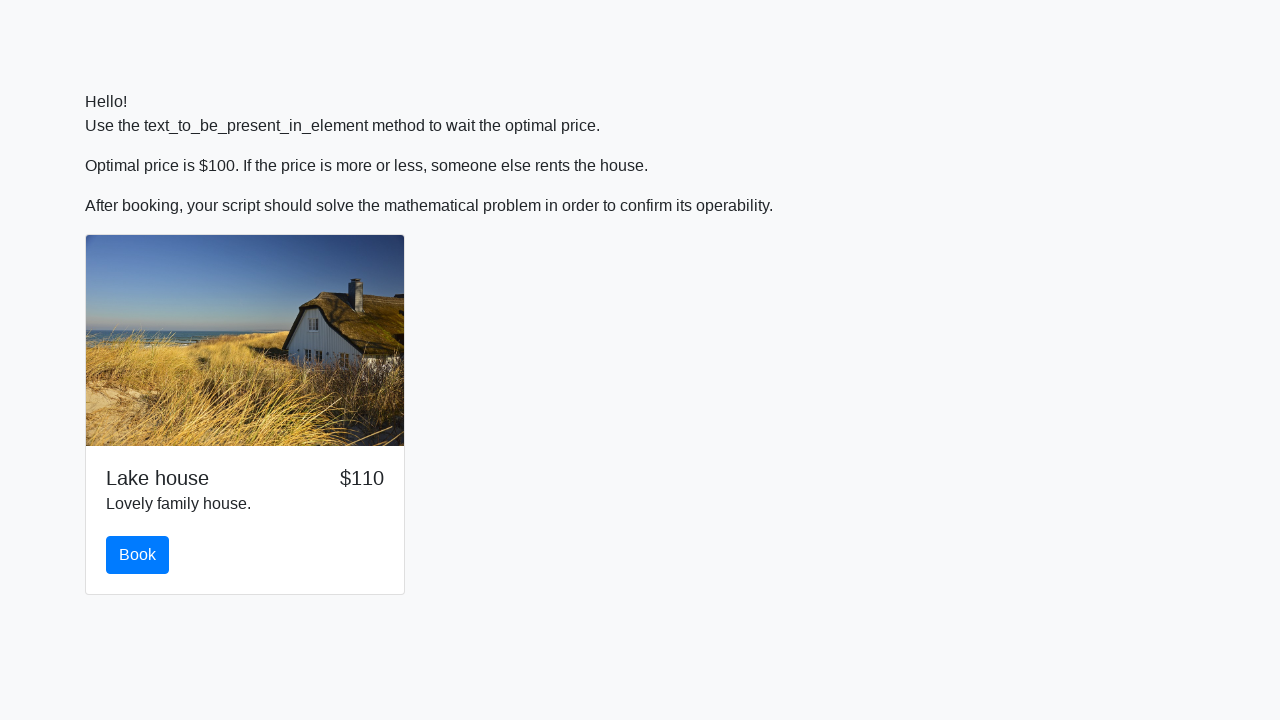